Navigates to ChatGPT error page to test network request interception

Starting URL: https://chatgpt.com/api/auth/error

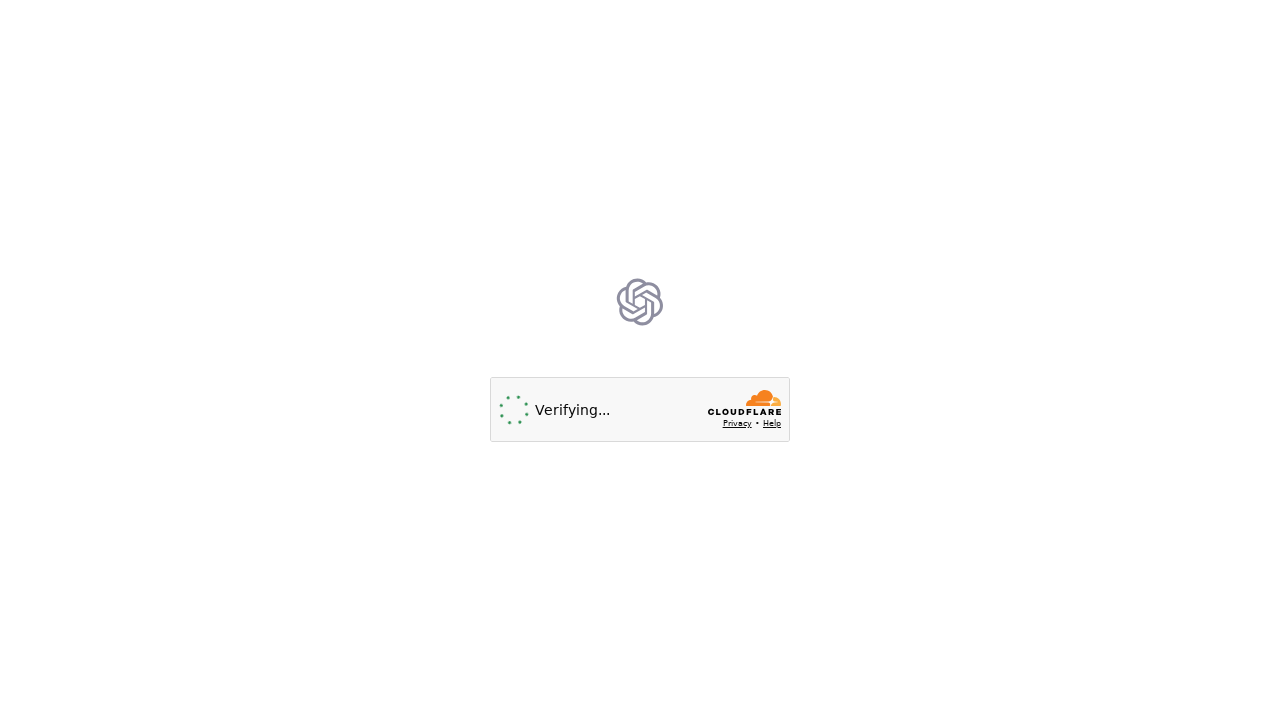

Navigated to ChatGPT error page at https://chatgpt.com/api/auth/error
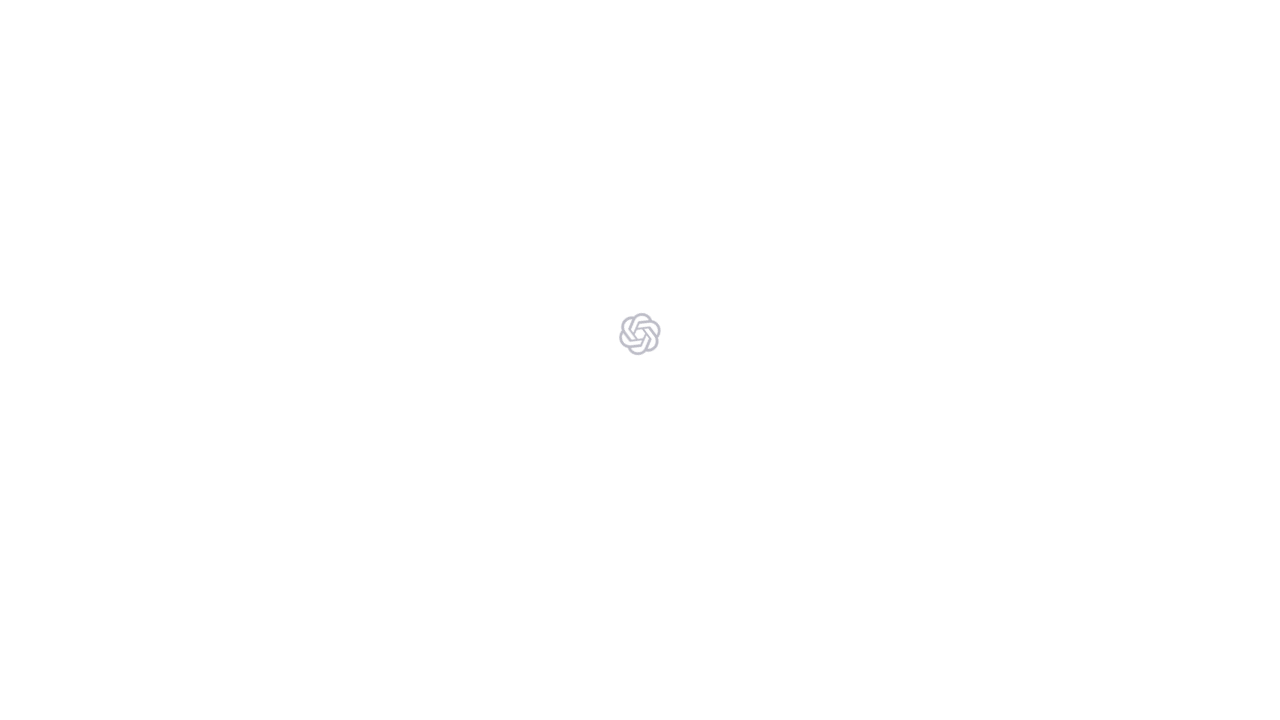

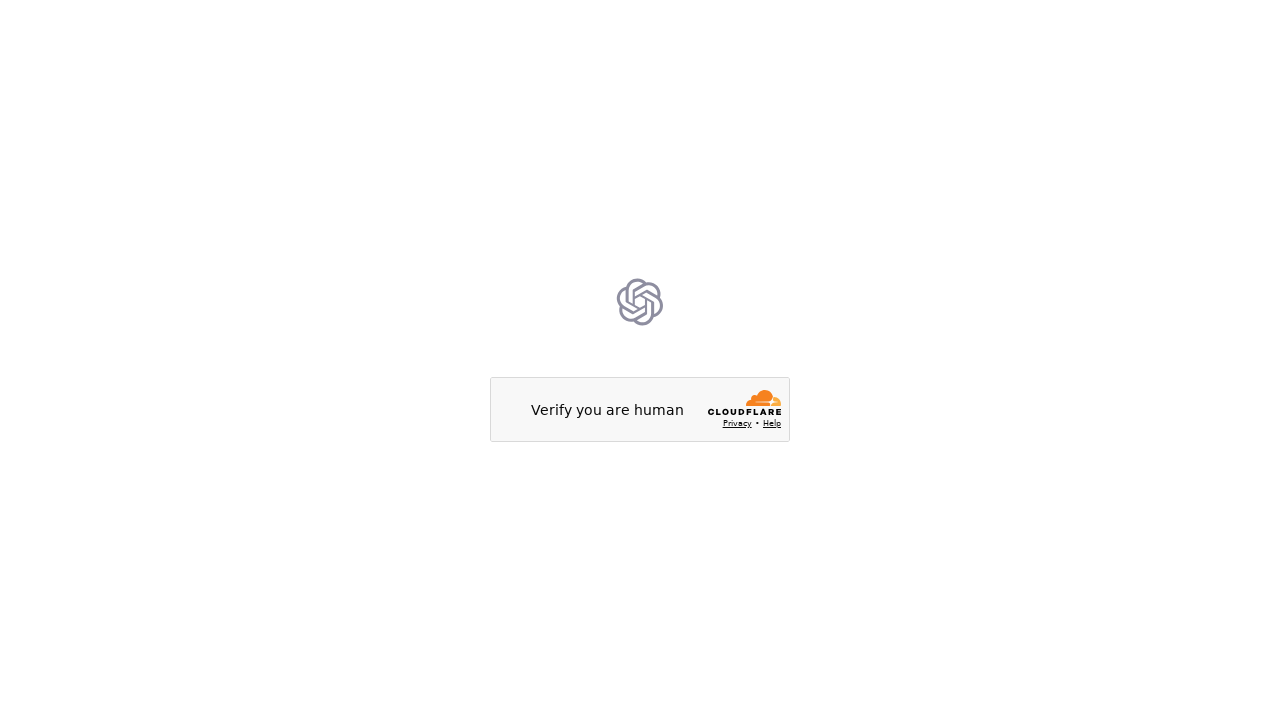